Navigates to a checkboxes demo page and unselects all checkboxes that are currently selected

Starting URL: https://the-internet.herokuapp.com/checkboxes

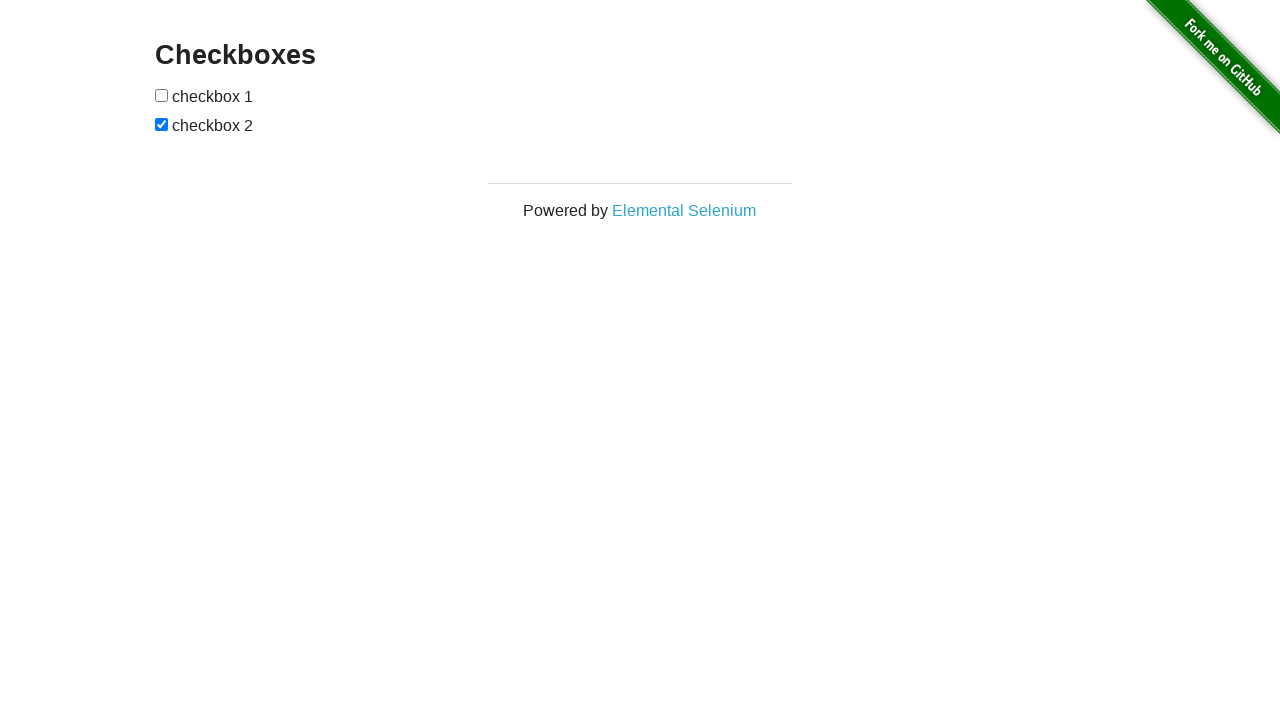

Waited for checkboxes to be present on the page
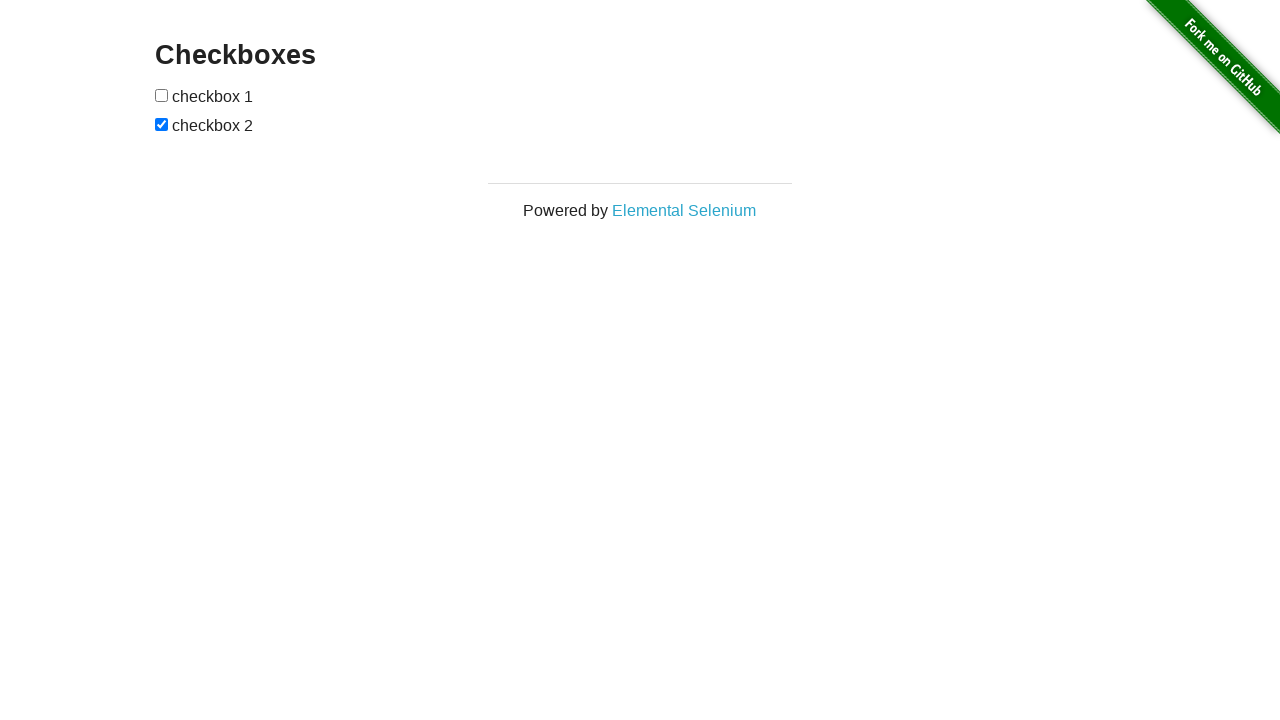

Located all checkbox elements on the page
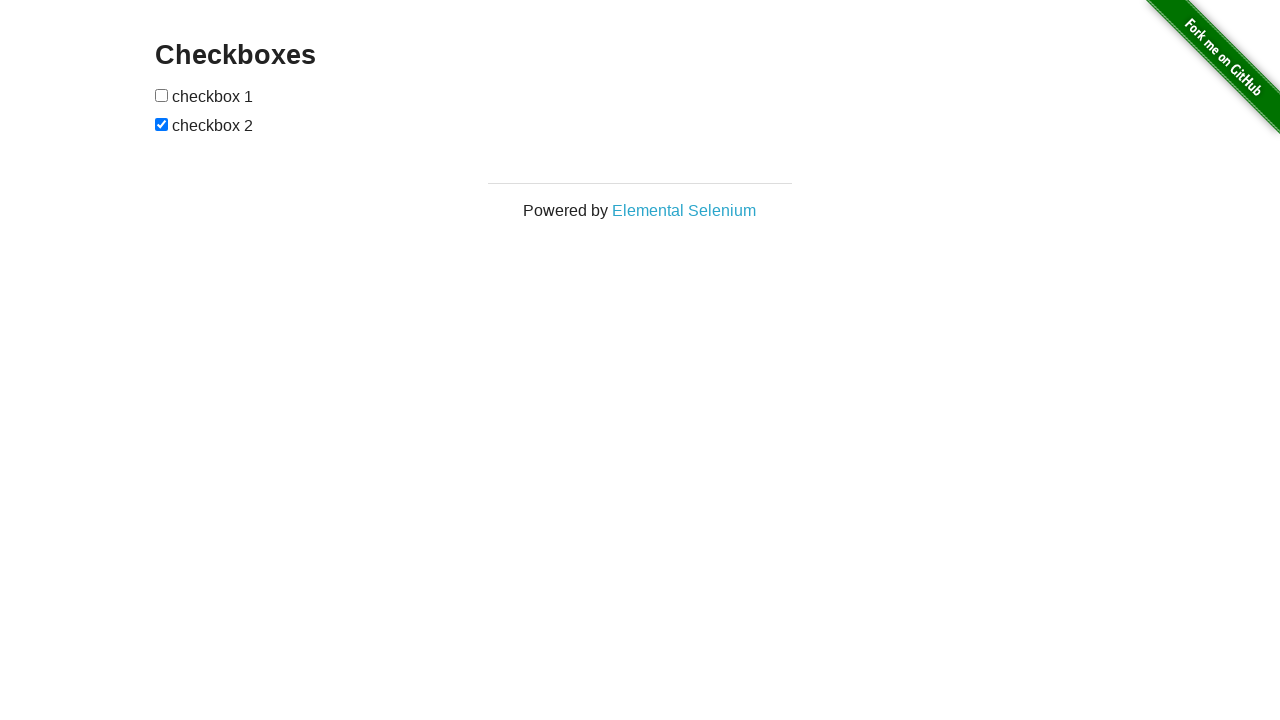

Found 2 checkboxes on the page
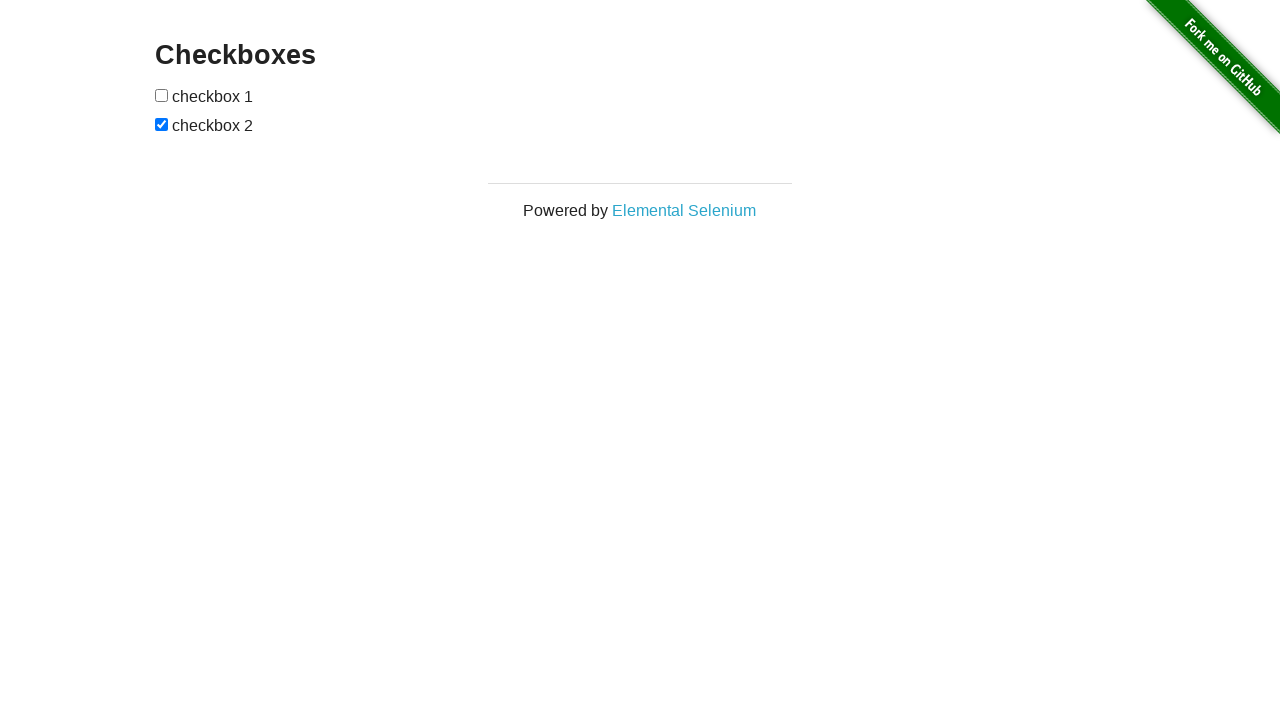

Retrieved checkbox 1 of 2
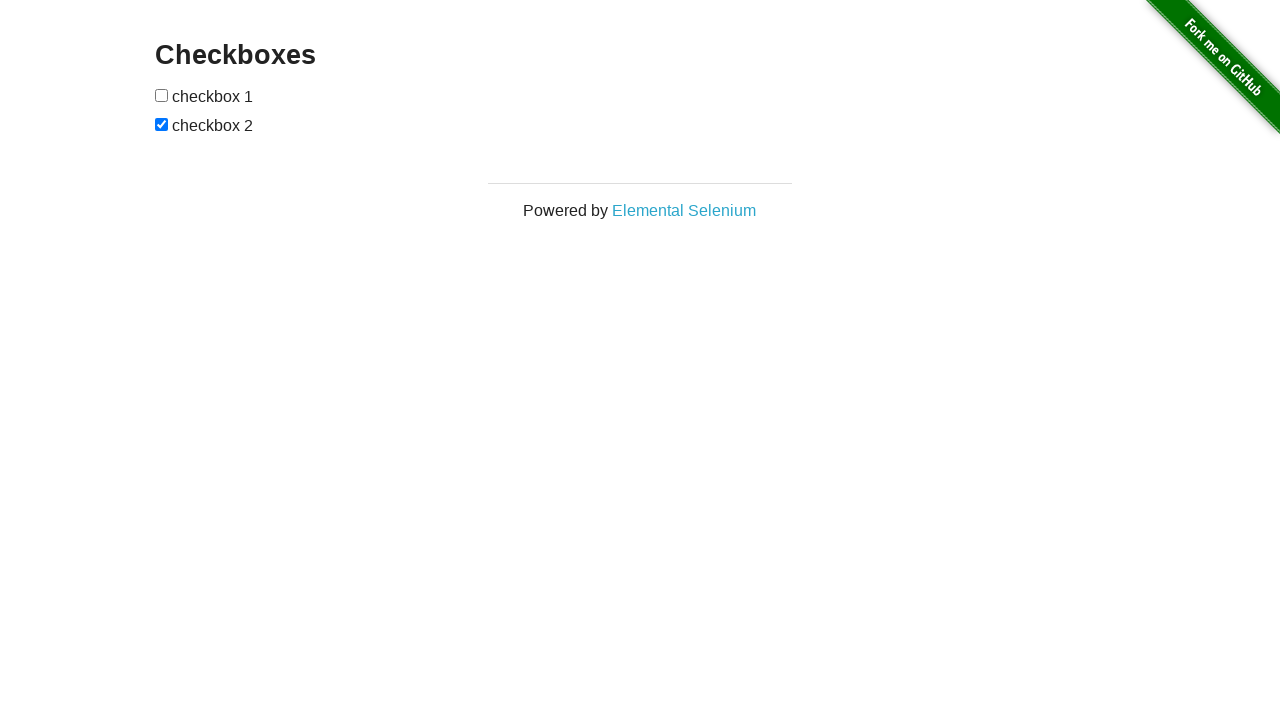

Retrieved checkbox 2 of 2
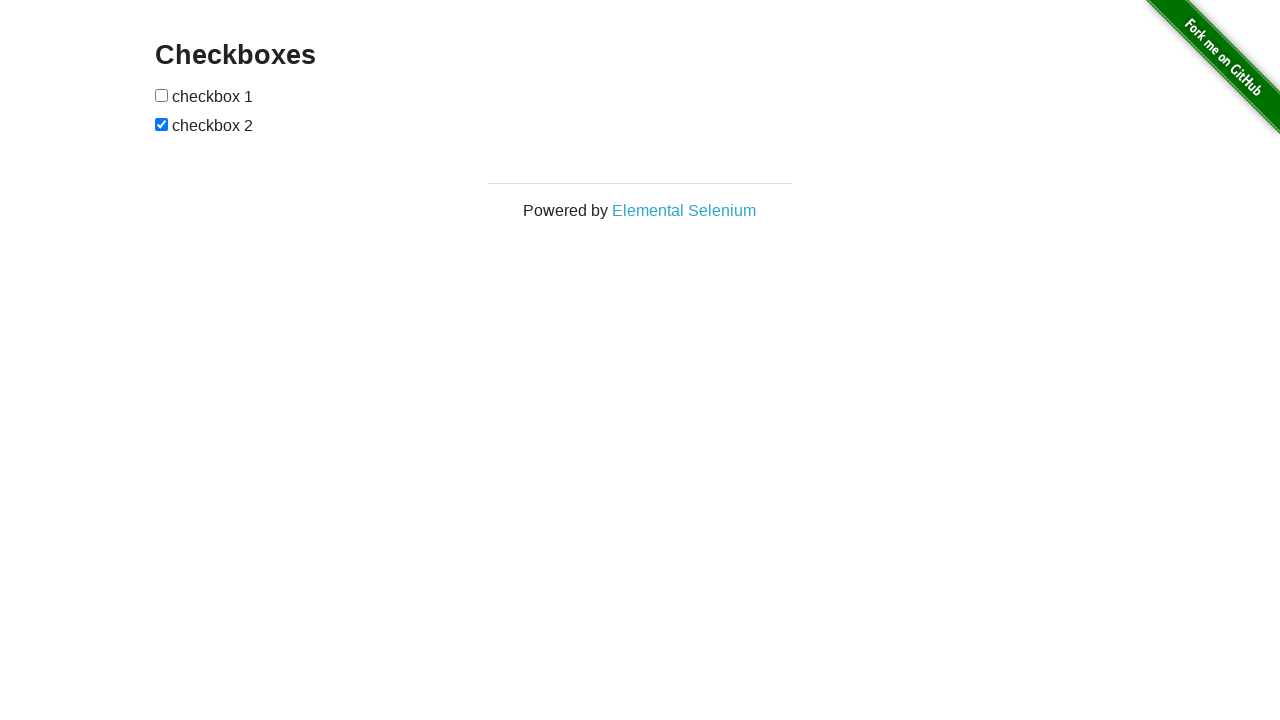

Checkbox 2 is currently checked
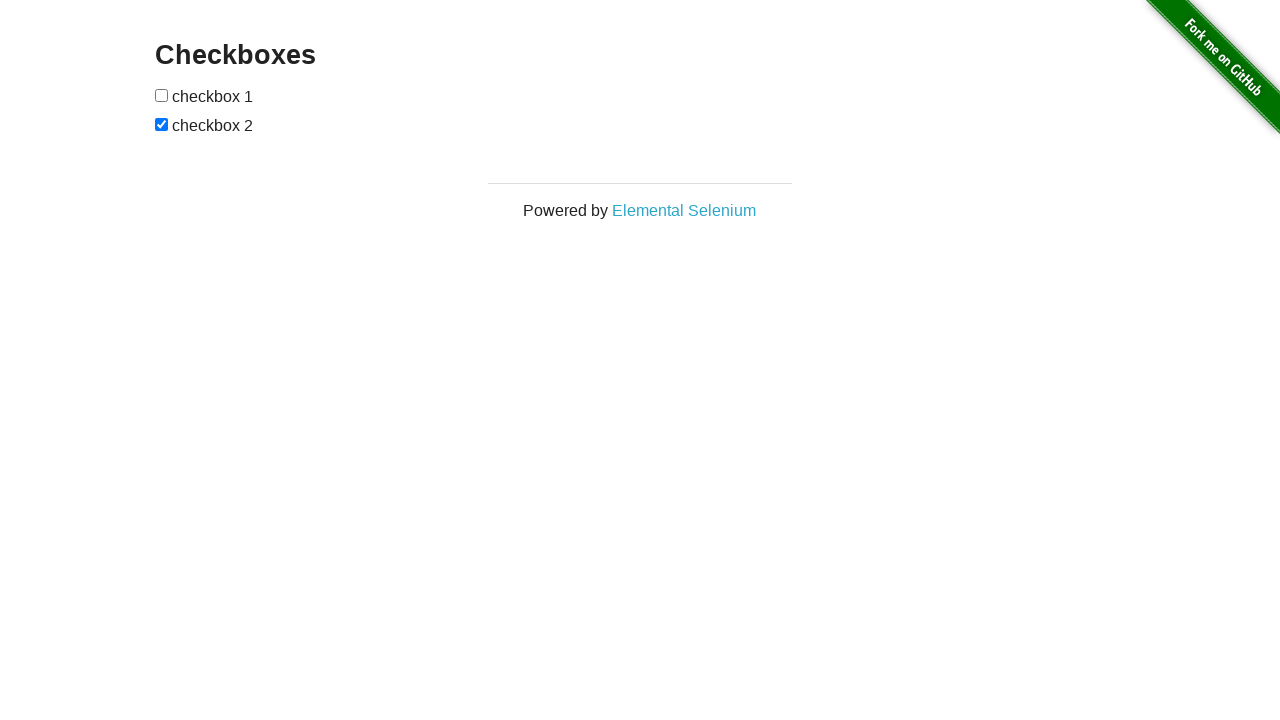

Unselected checkbox 2 at (162, 124) on input[type='checkbox'] >> nth=1
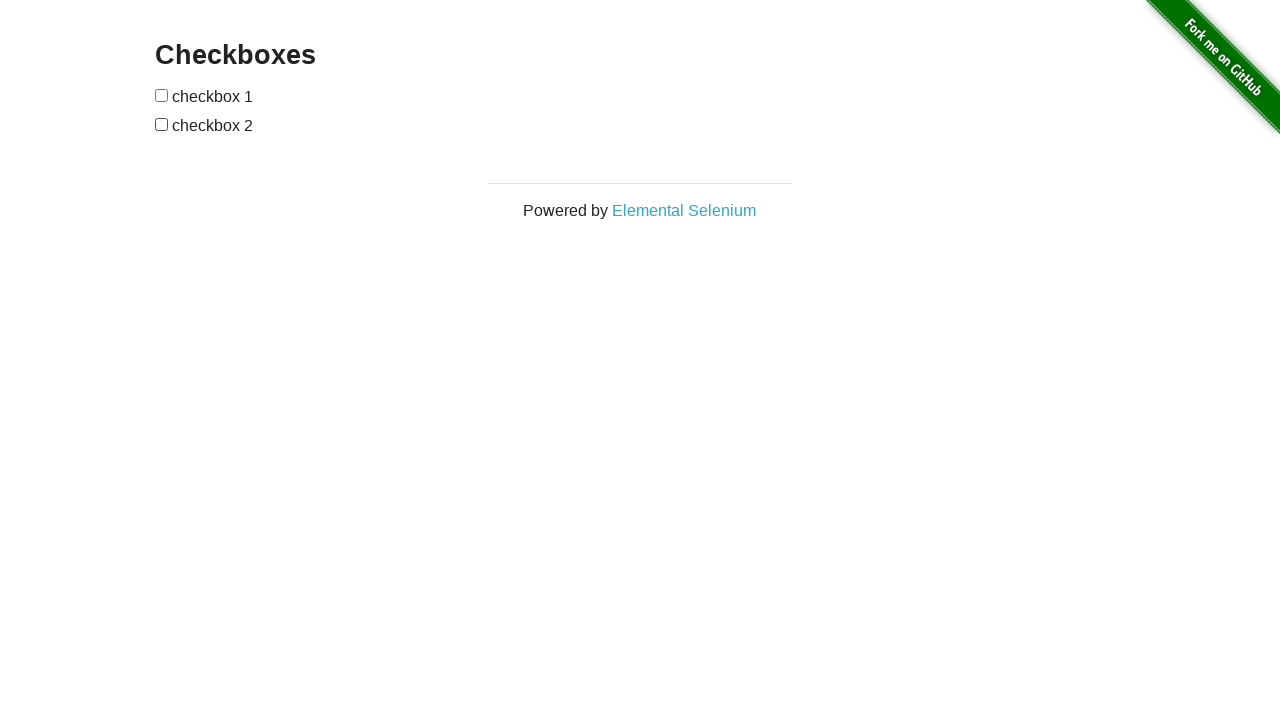

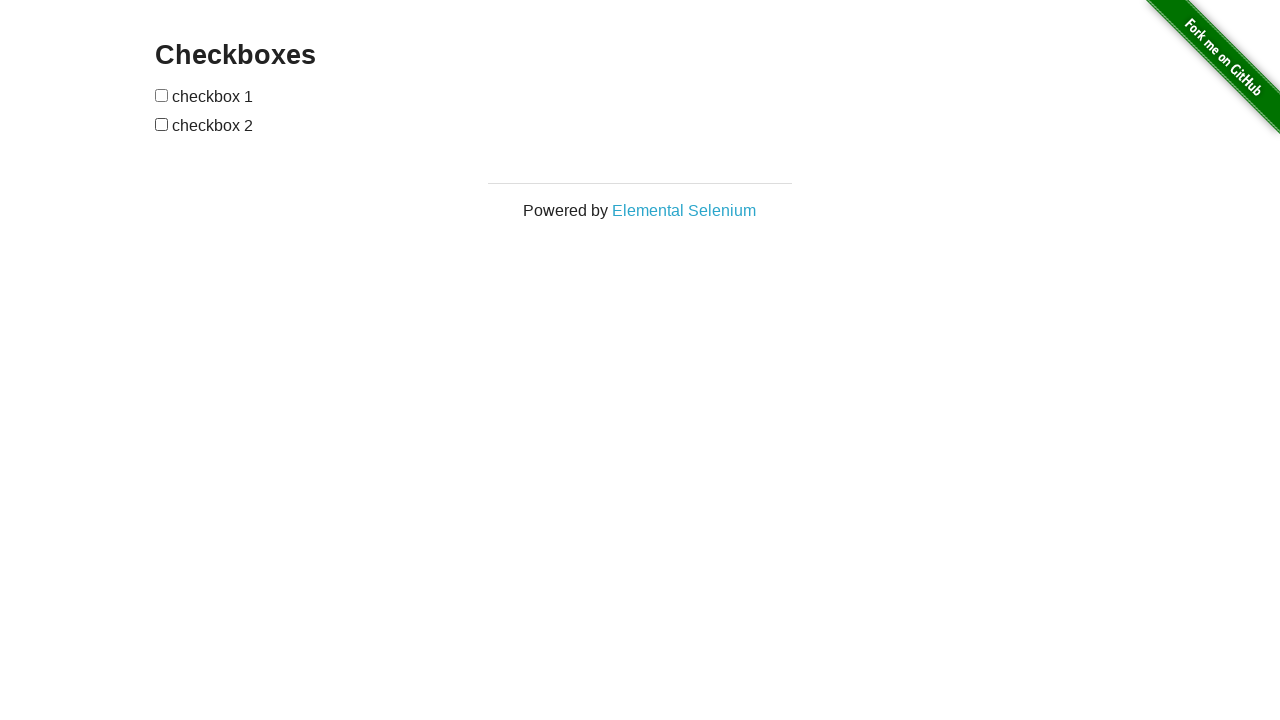